Navigates to the Demoblaze e-commerce demo website homepage and waits for it to load.

Starting URL: https://demoblaze.com/index.html

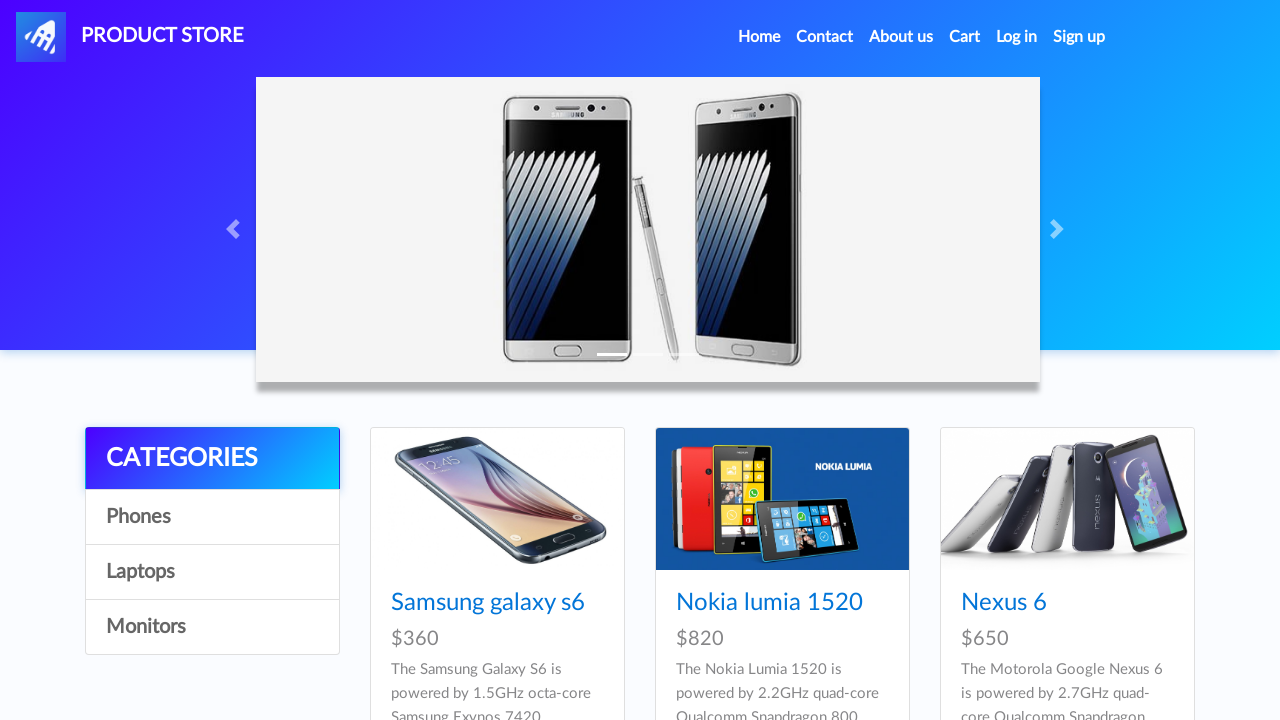

Demoblaze homepage loaded and DOM content ready
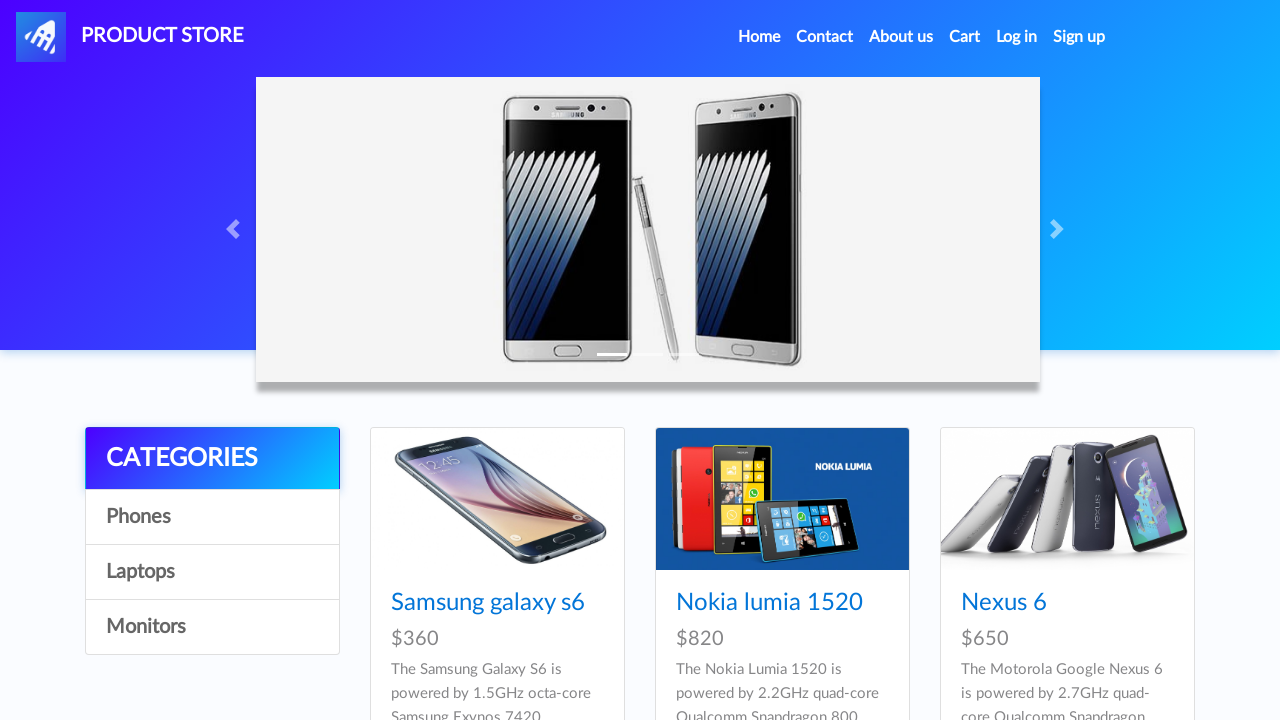

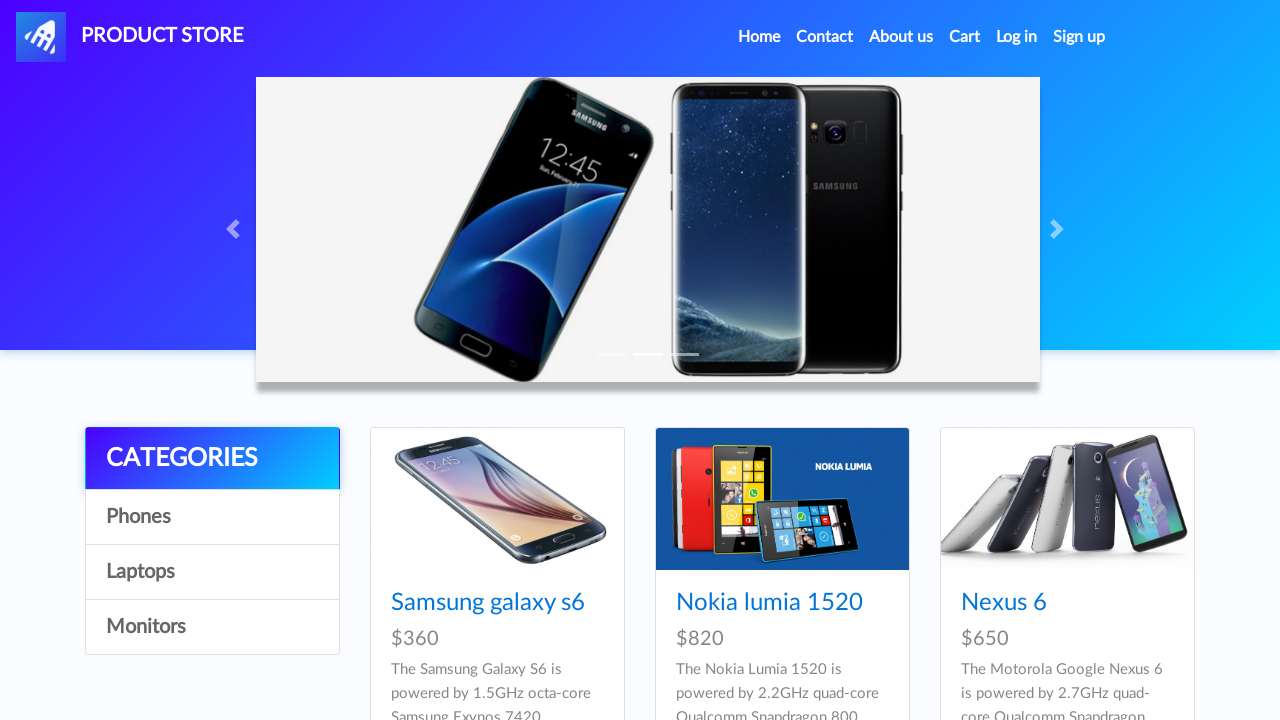